Tests toggling a todo item between completed and active states

Starting URL: https://todomvc.com/examples/react/dist/

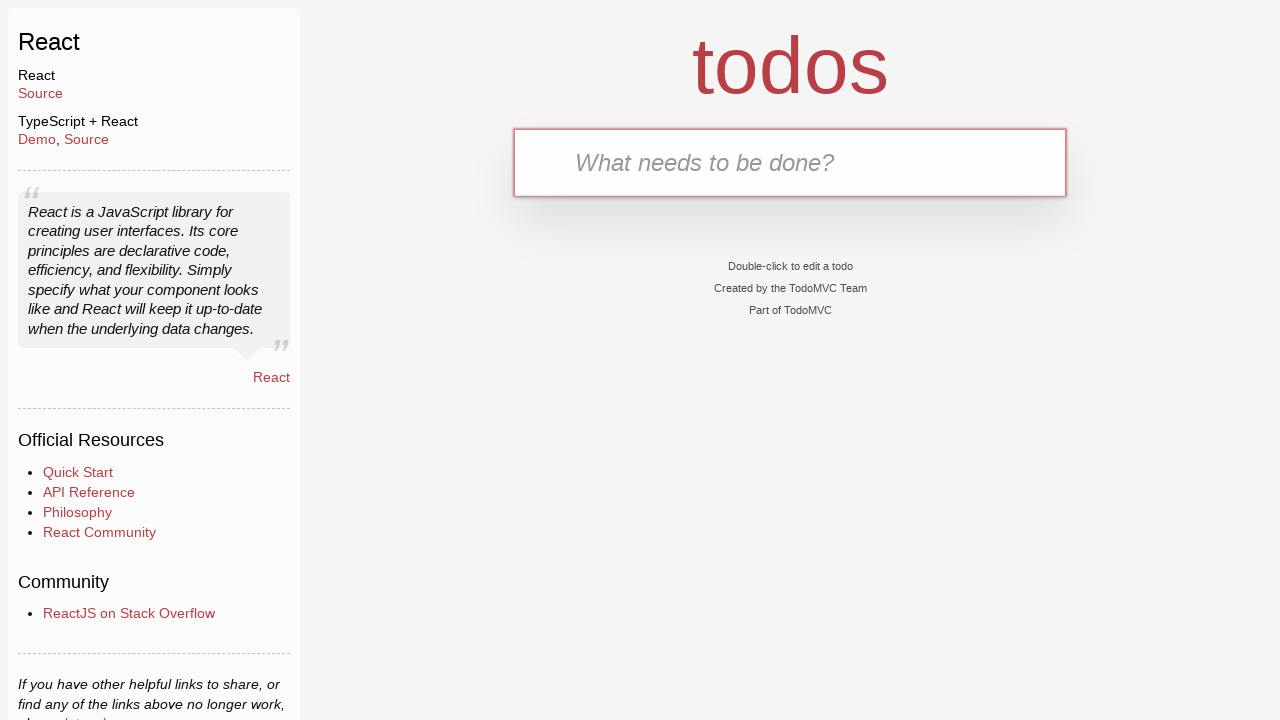

Waited for new todo input to be visible
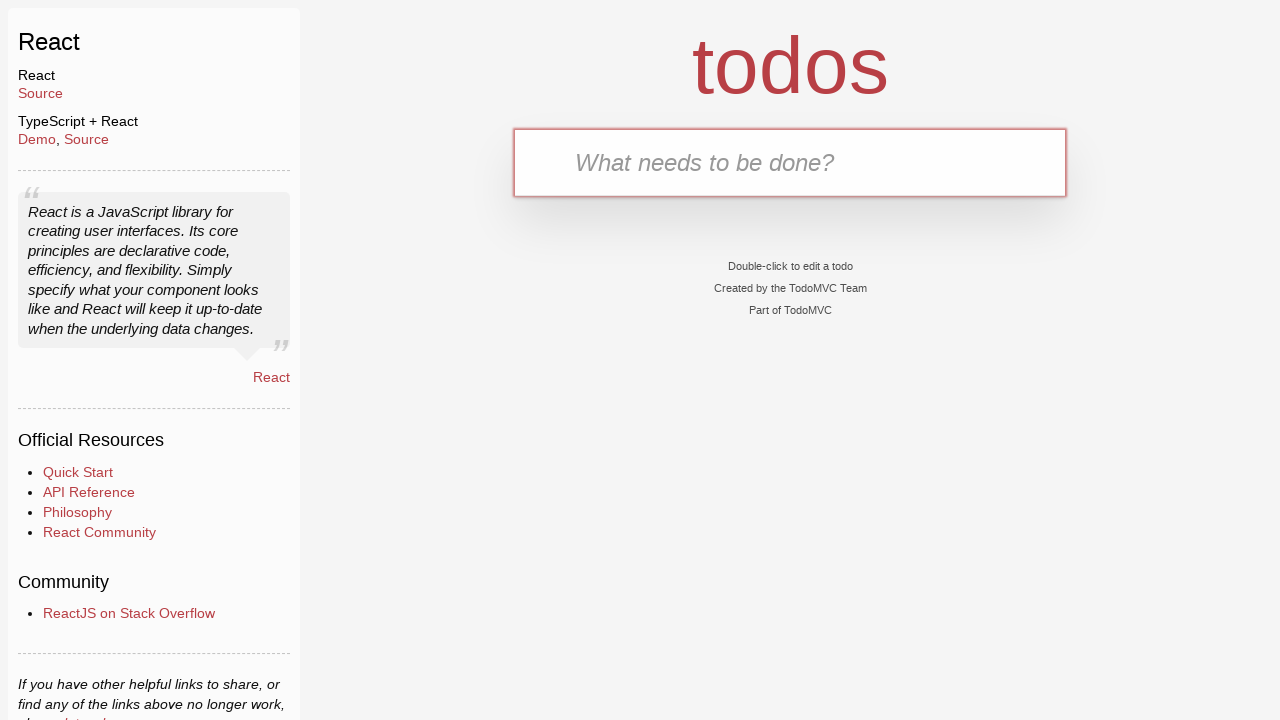

Filled new todo input with 'aaa' on input.new-todo
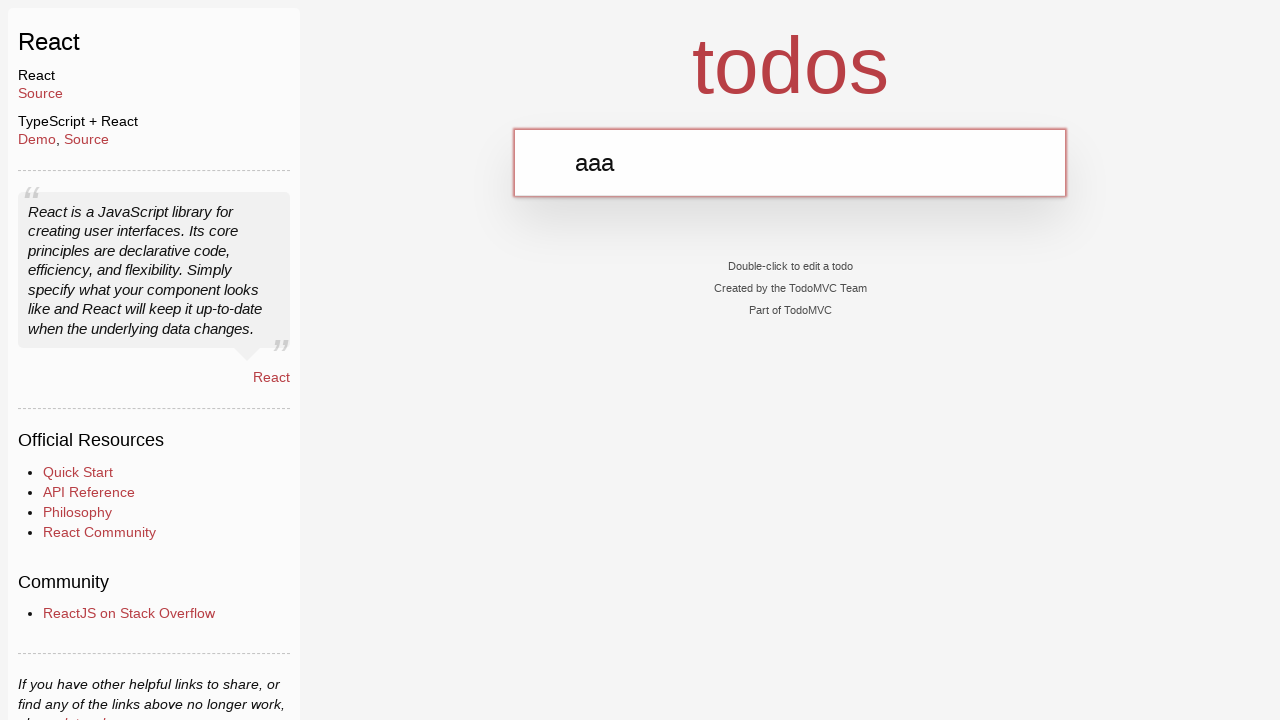

Pressed Enter to create todo item on input.new-todo
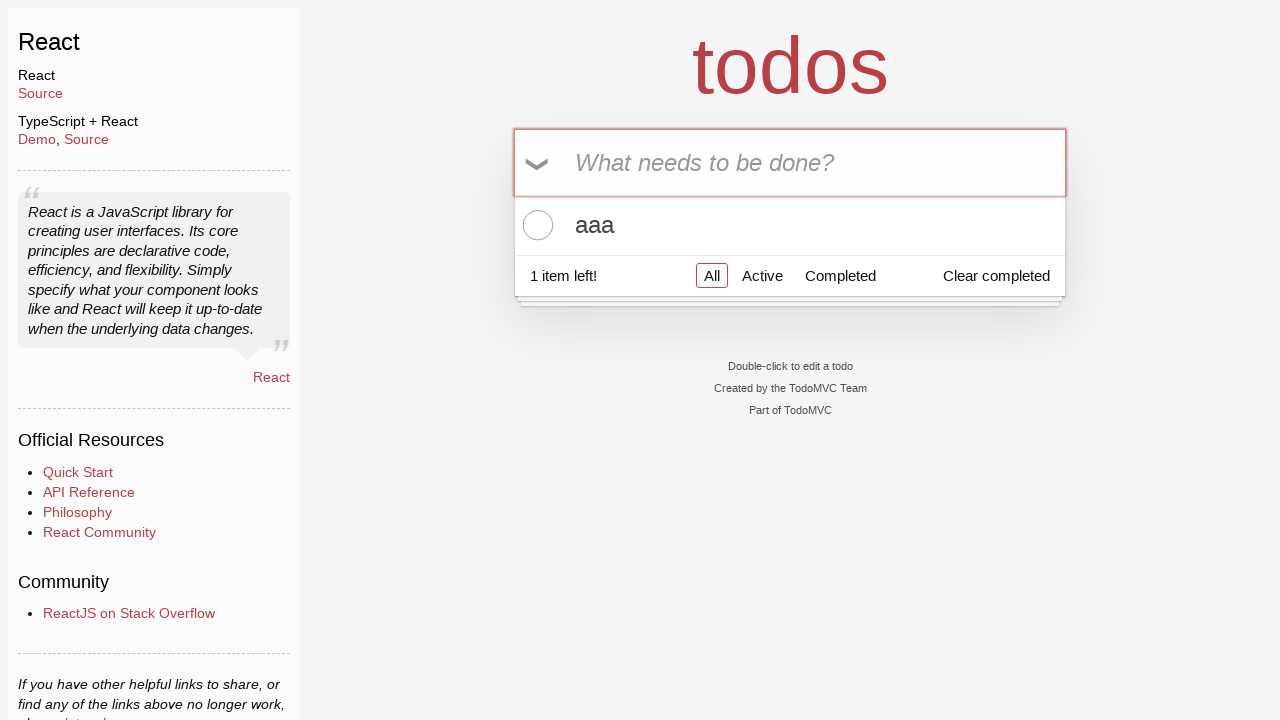

Waited for todo count to be visible
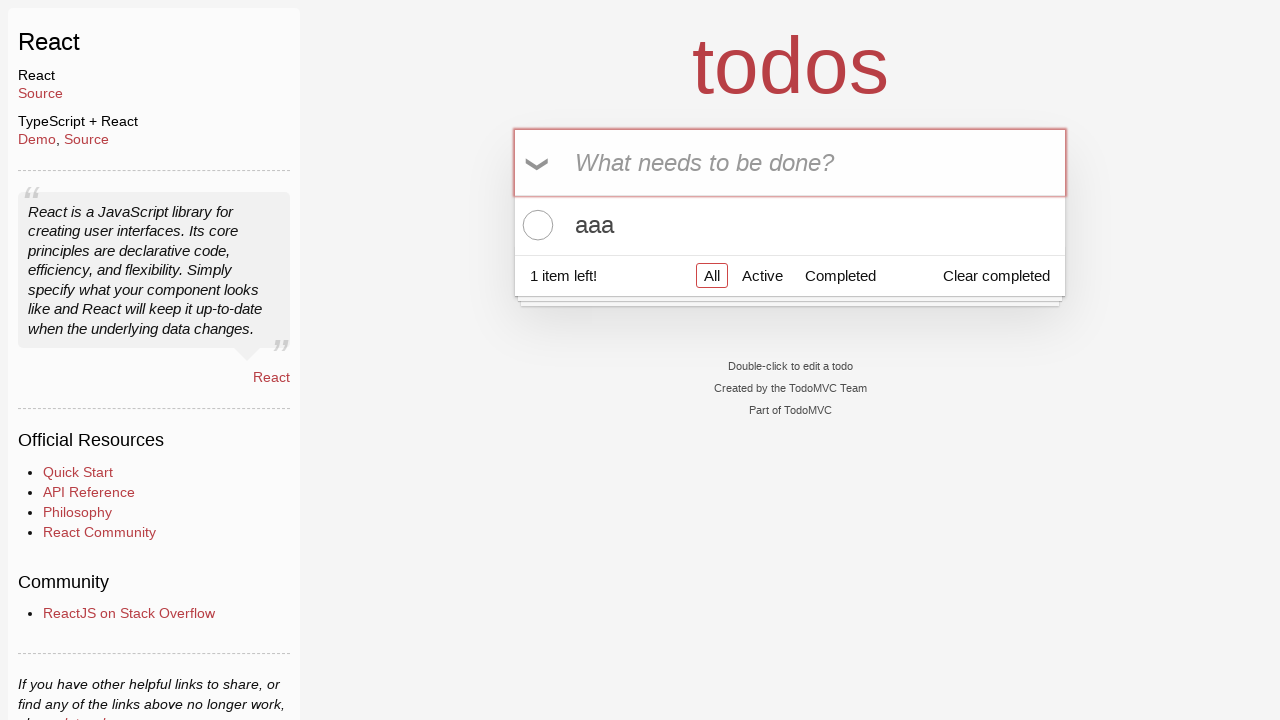

Verified that 1 item is left
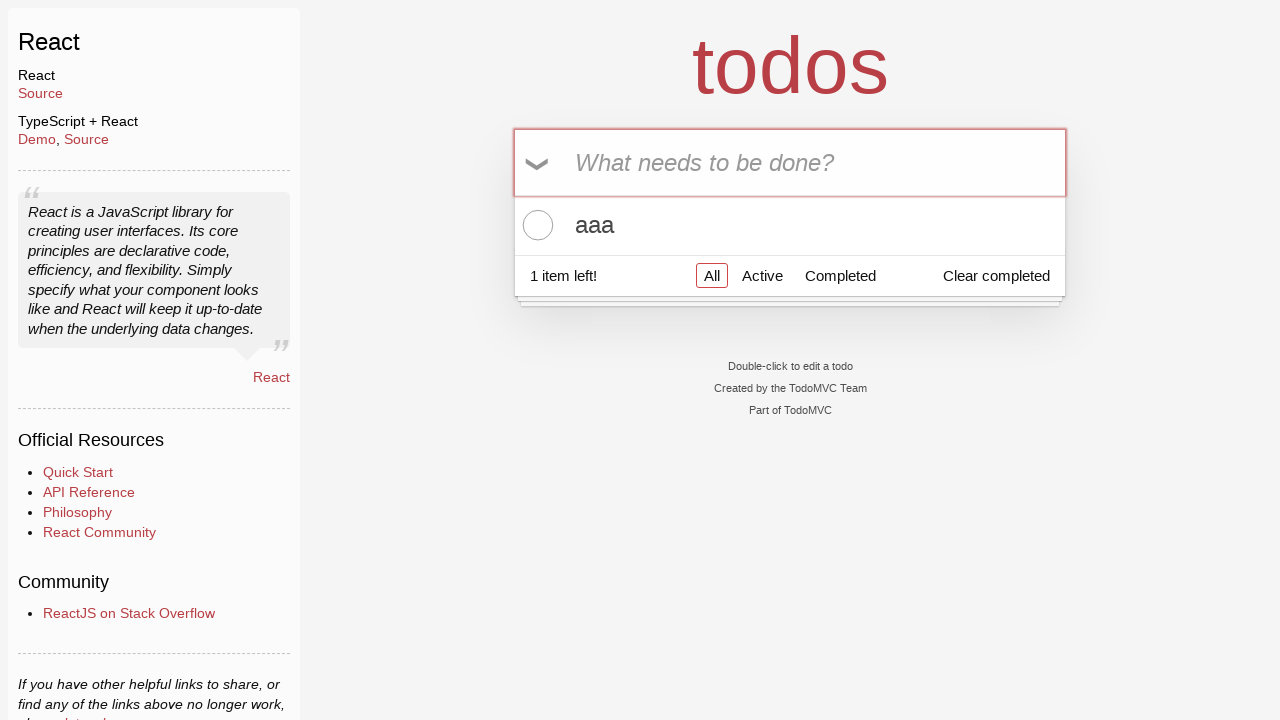

Clicked toggle to mark todo as completed at (535, 225) on xpath=//label[contains(text(), 'aaa')]/../input[@class='toggle']
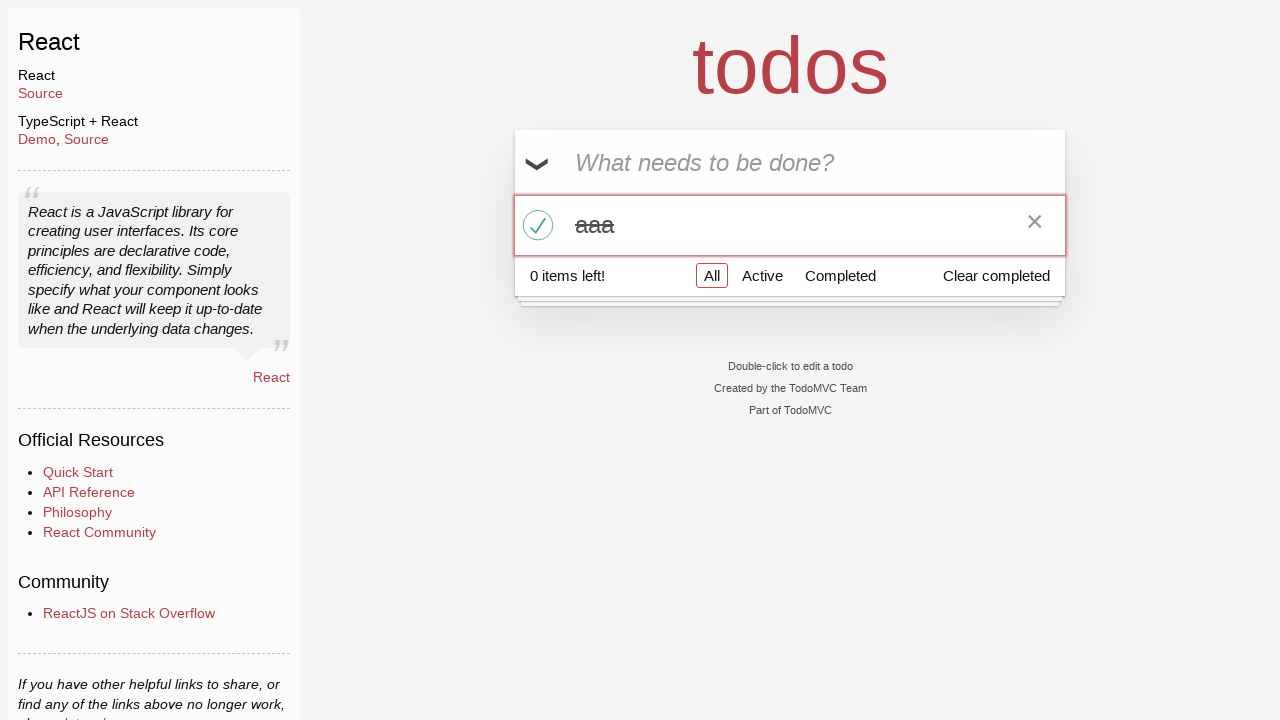

Verified that 0 items are left
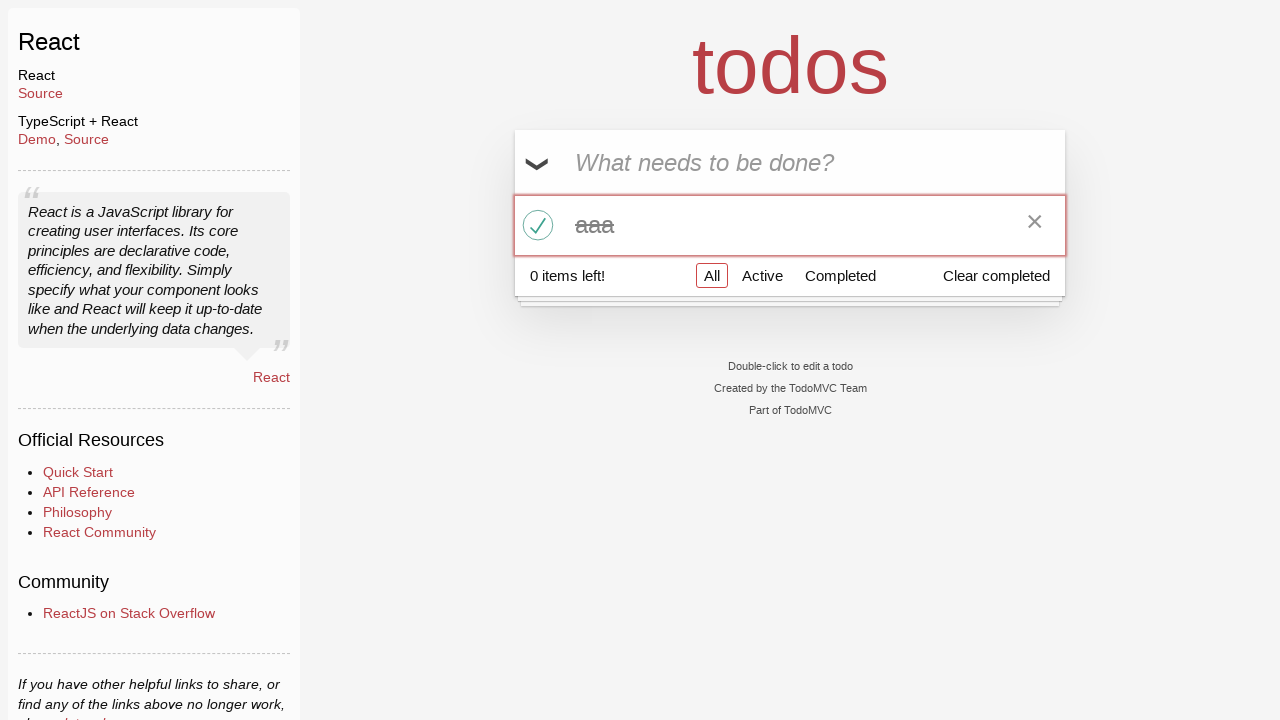

Clicked toggle to mark todo as active again at (535, 225) on xpath=//label[contains(text(), 'aaa')]/../input[@class='toggle']
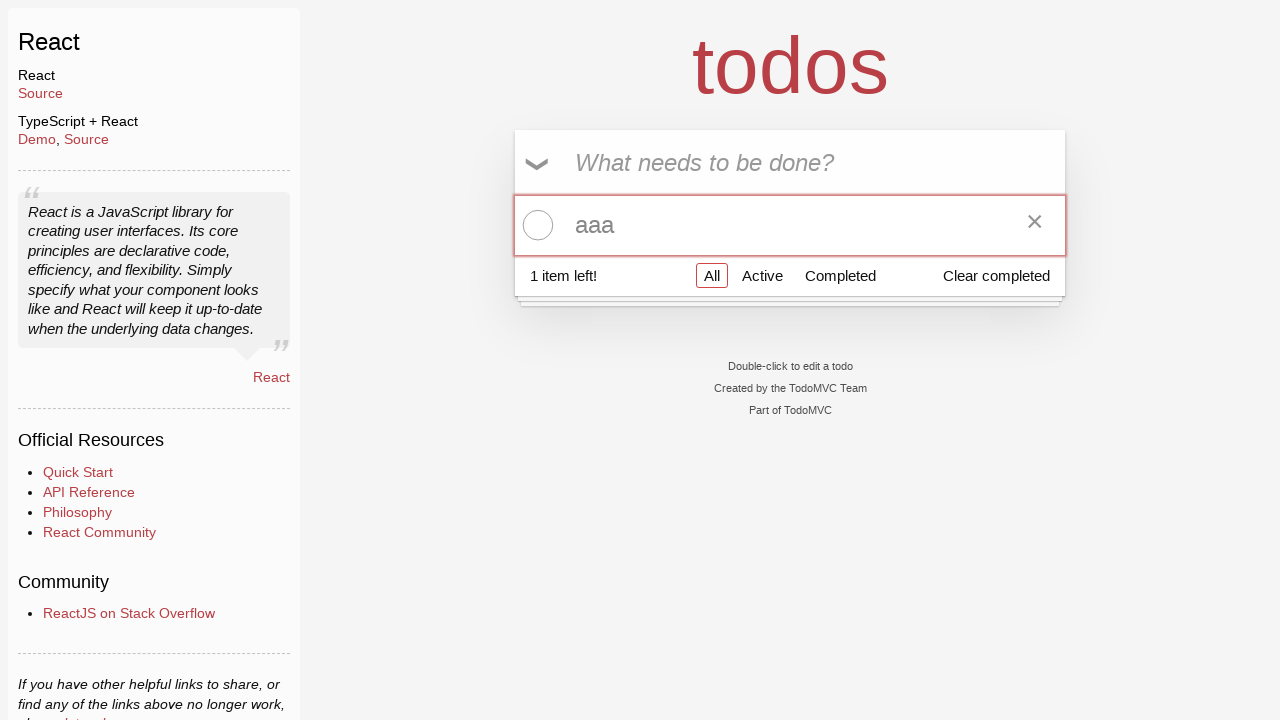

Verified that 1 item is left again
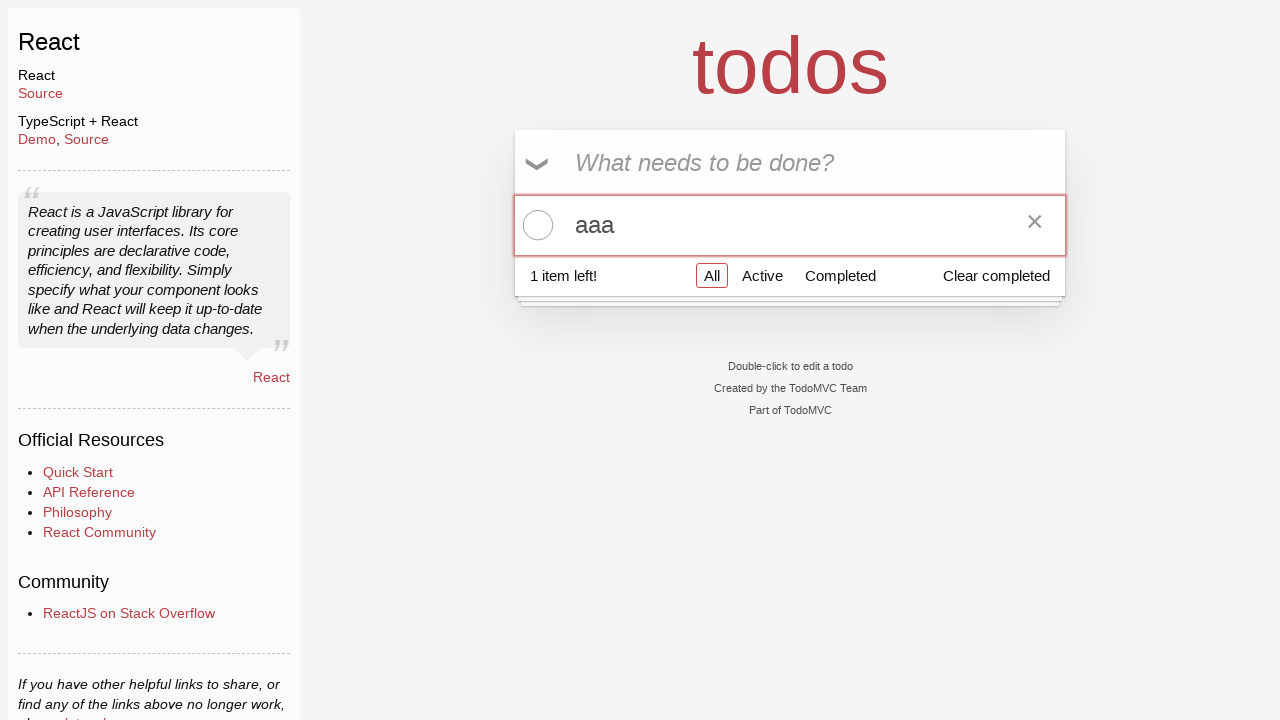

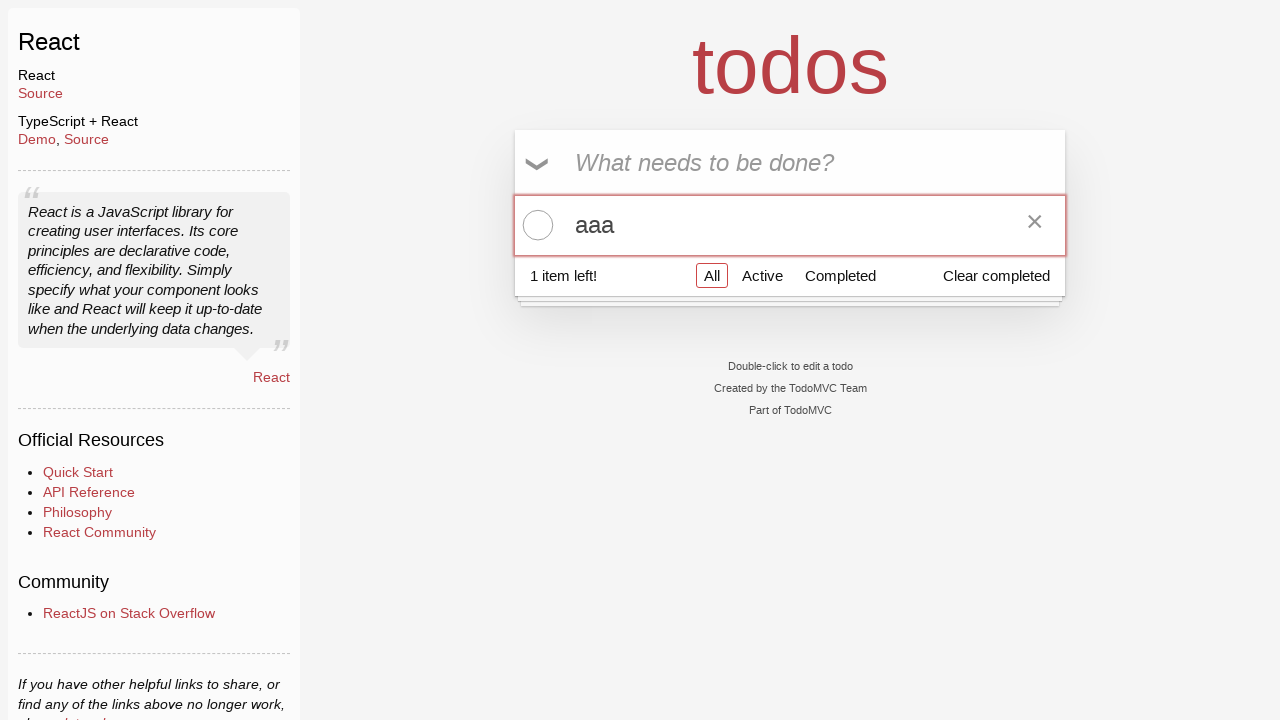